Navigates to a Burger King restaurant page on iFood and verifies that menu items with descriptions and prices are displayed

Starting URL: https://www.ifood.com.br/delivery/pinhais-pr/burger-king---carrefour-pinhais-jardim-amelia/

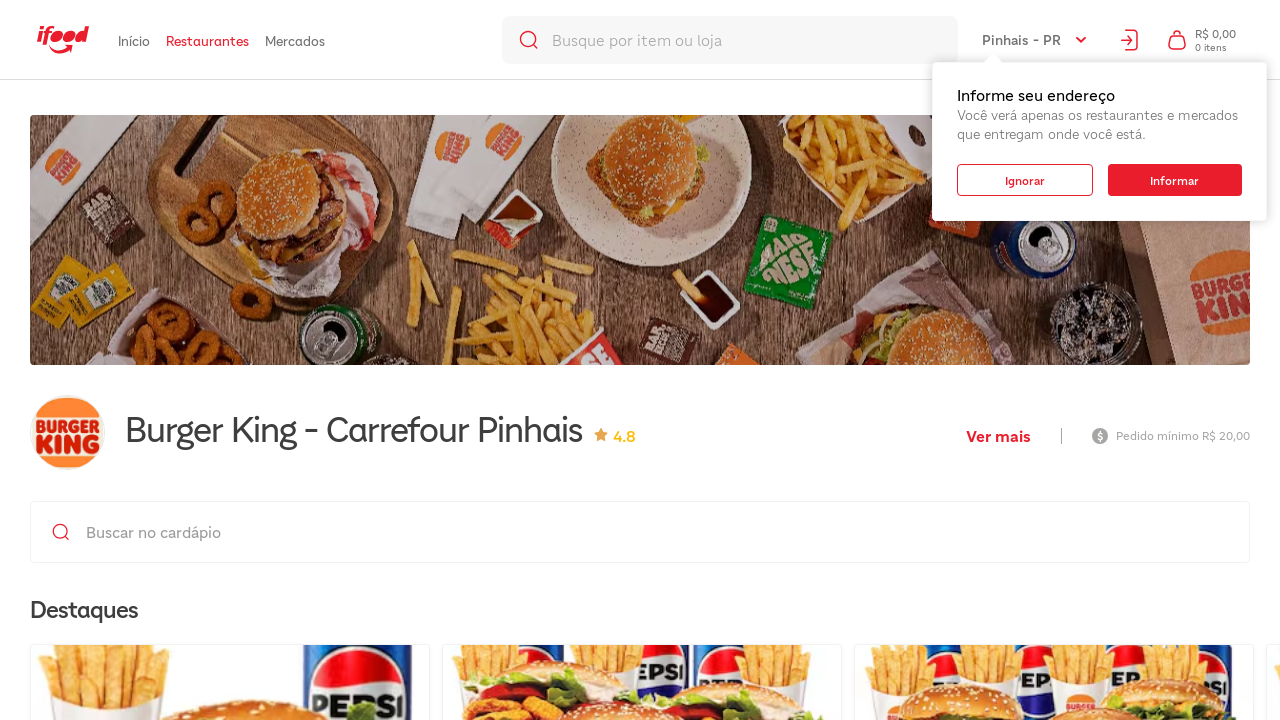

Waited for menu item descriptions to load
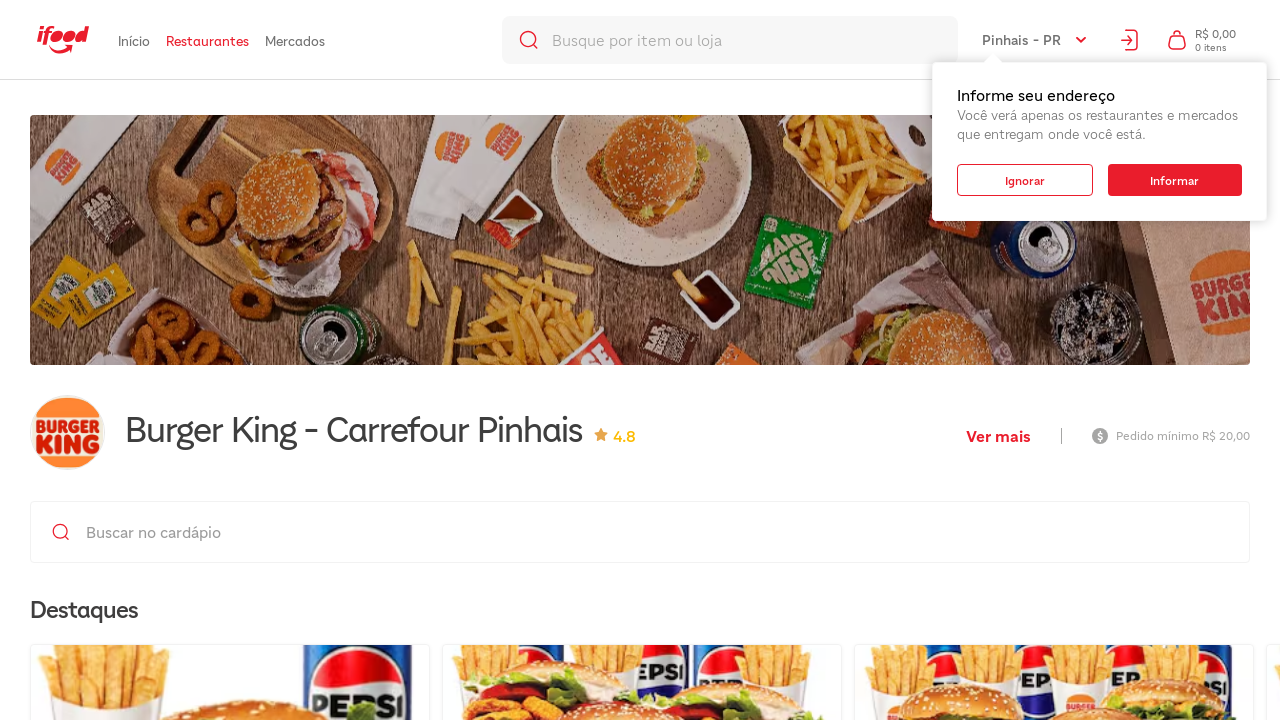

Waited for menu item prices to load
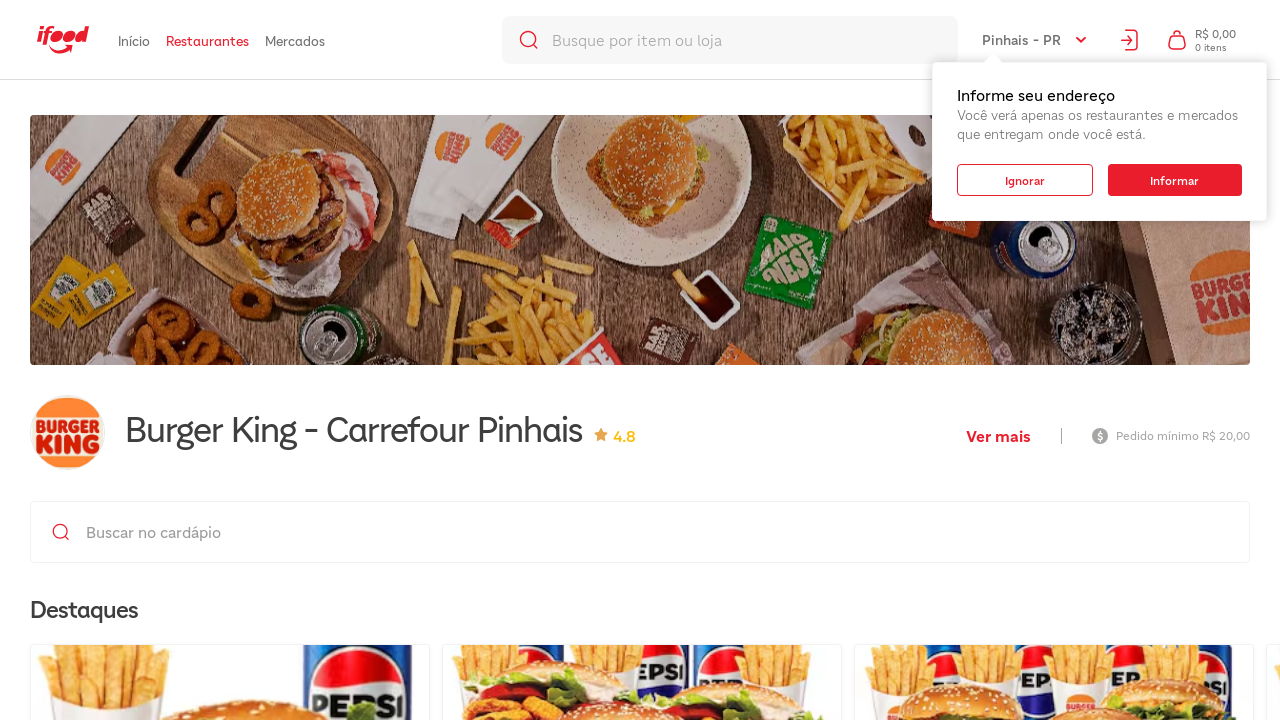

Retrieved all menu item descriptions
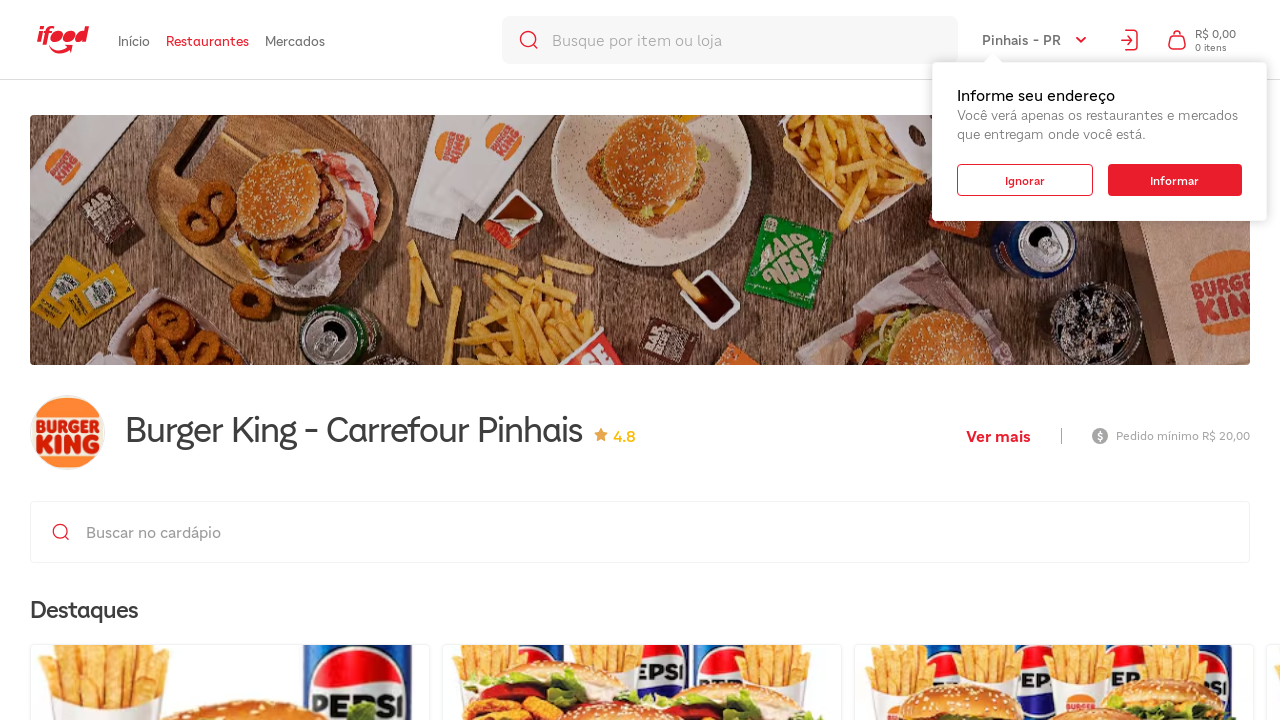

Retrieved all menu item prices
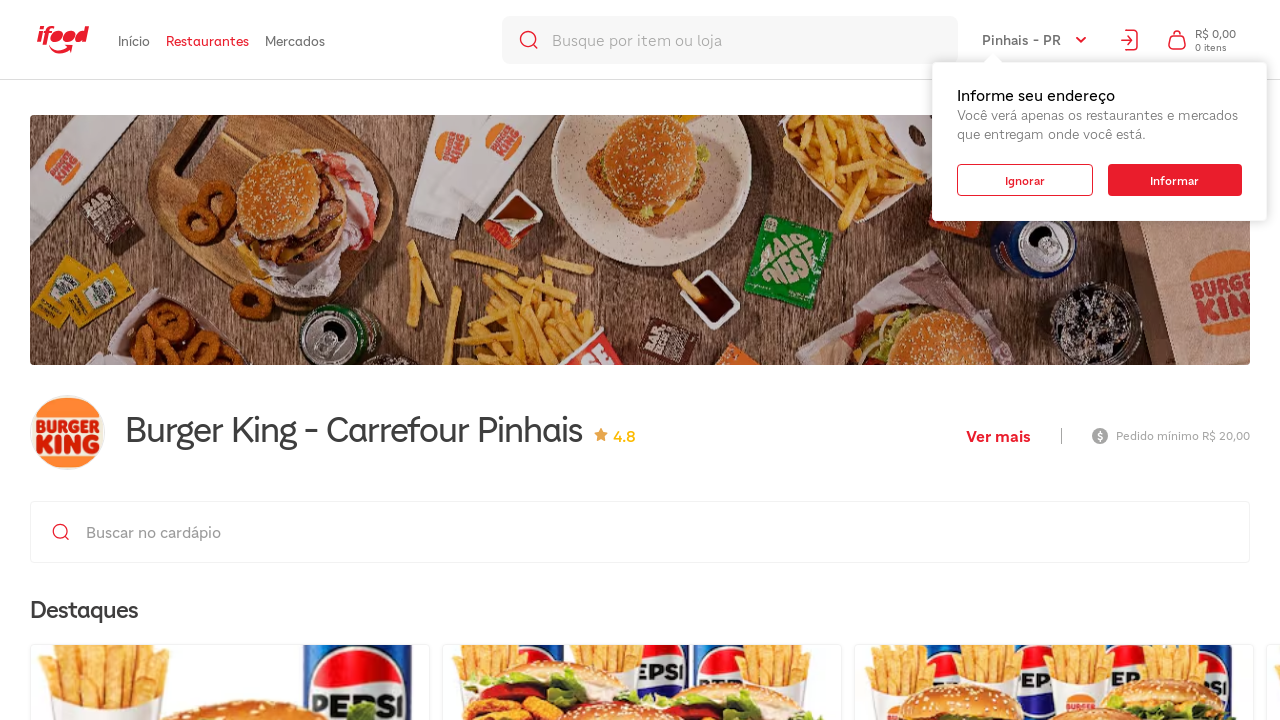

Verified that menu item descriptions are present (found 81 items)
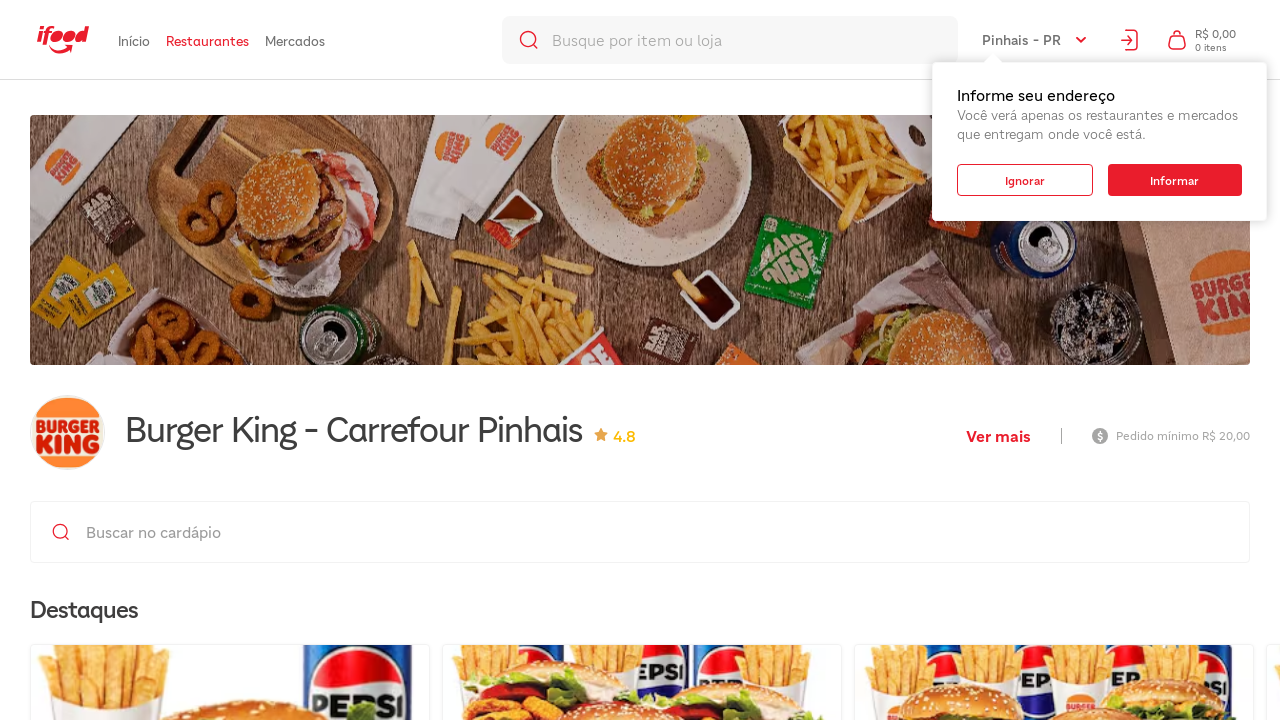

Verified that menu item prices are present (found 81 prices)
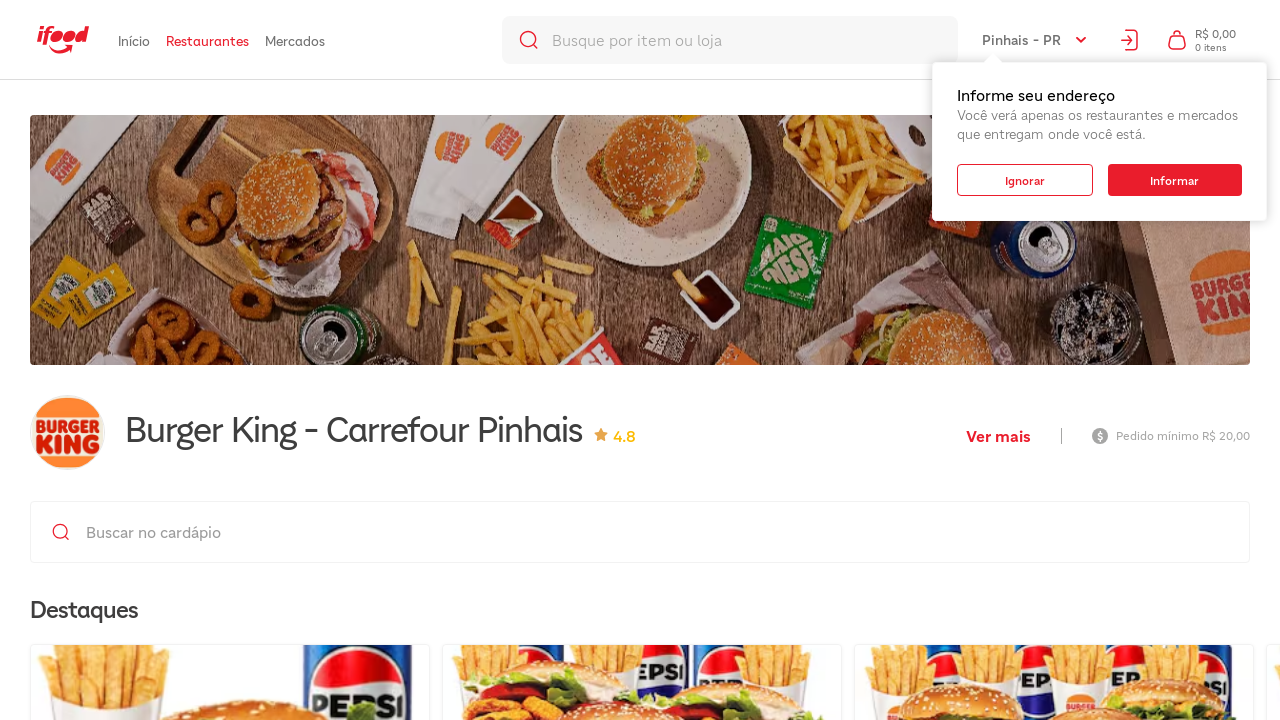

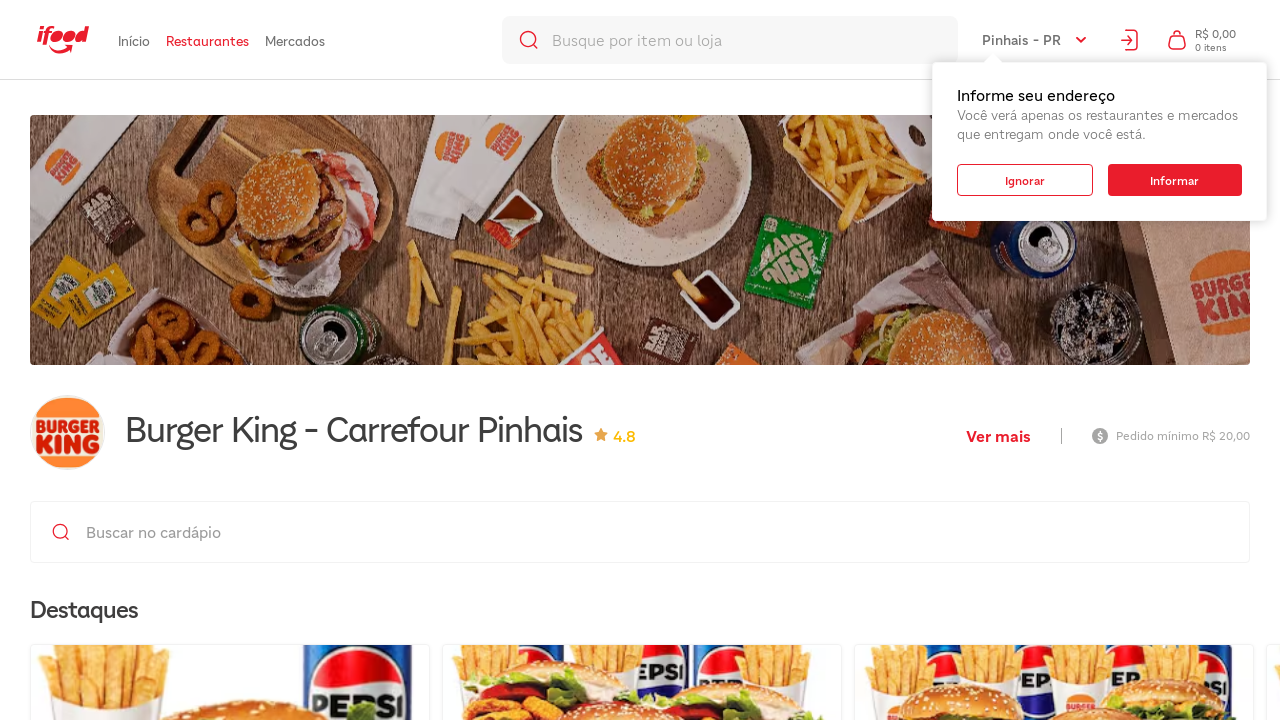